Tests floating menu functionality by scrolling to the page footer and clicking the About button in the floating menu to verify URL changes

Starting URL: https://the-internet.herokuapp.com/floating_menu

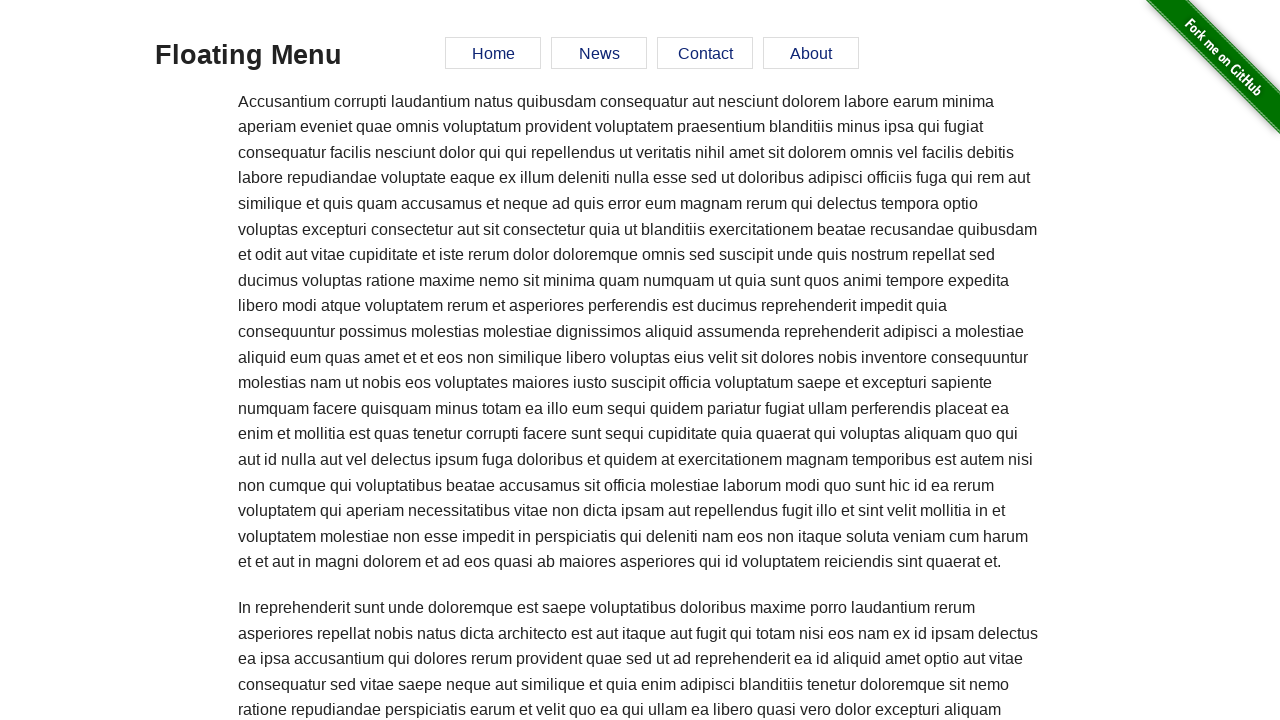

Scrolled to page footer to trigger floating menu
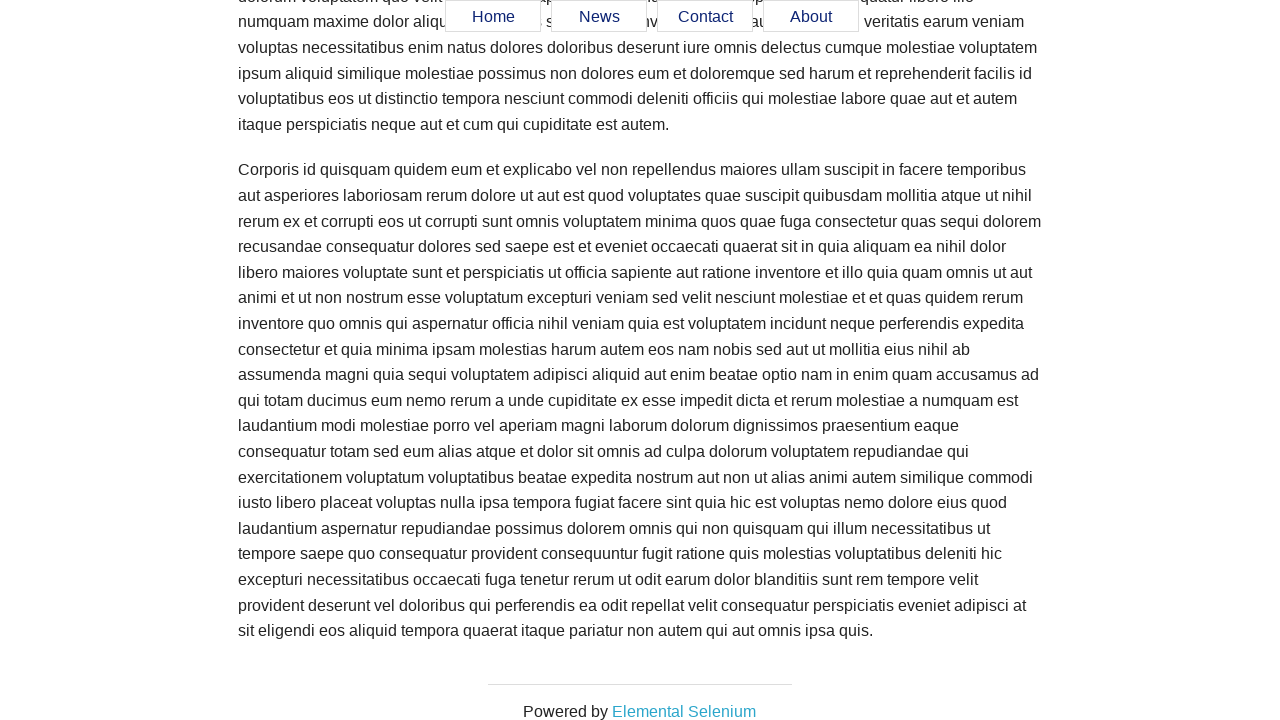

Clicked About button in floating menu at (811, 17) on a[href='#about']
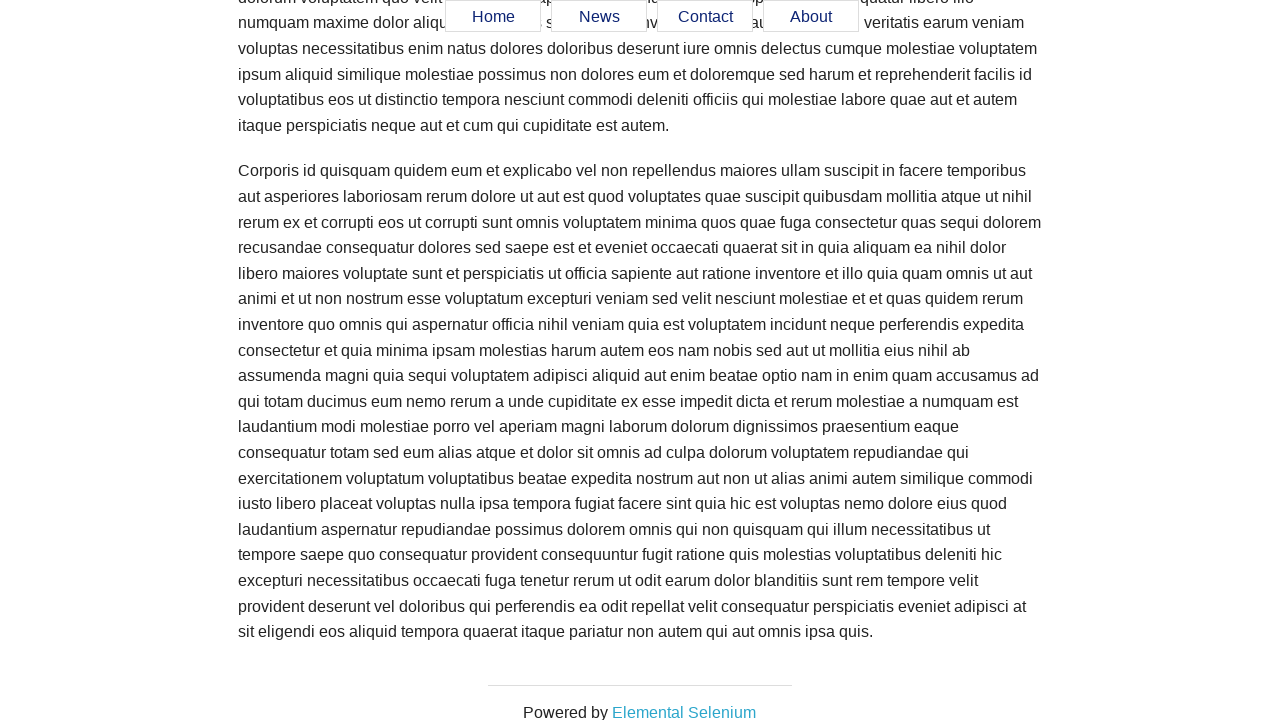

Waited for URL to update
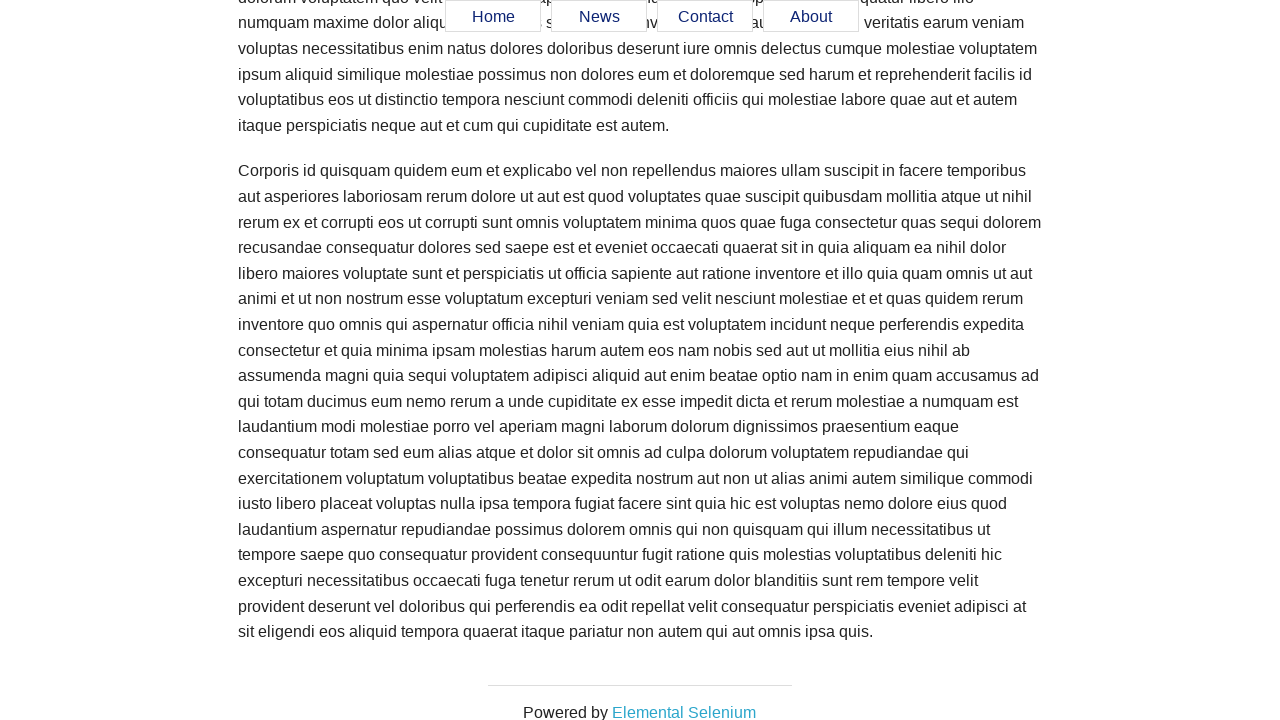

Verified URL contains #about anchor
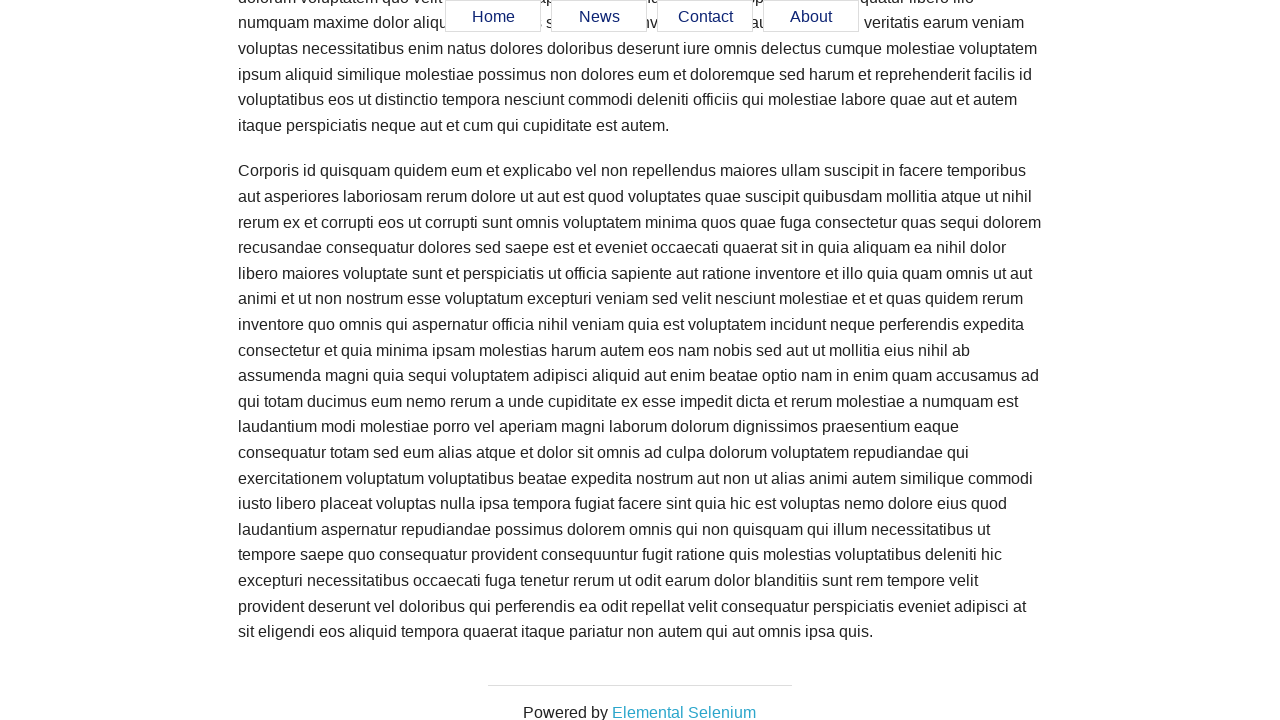

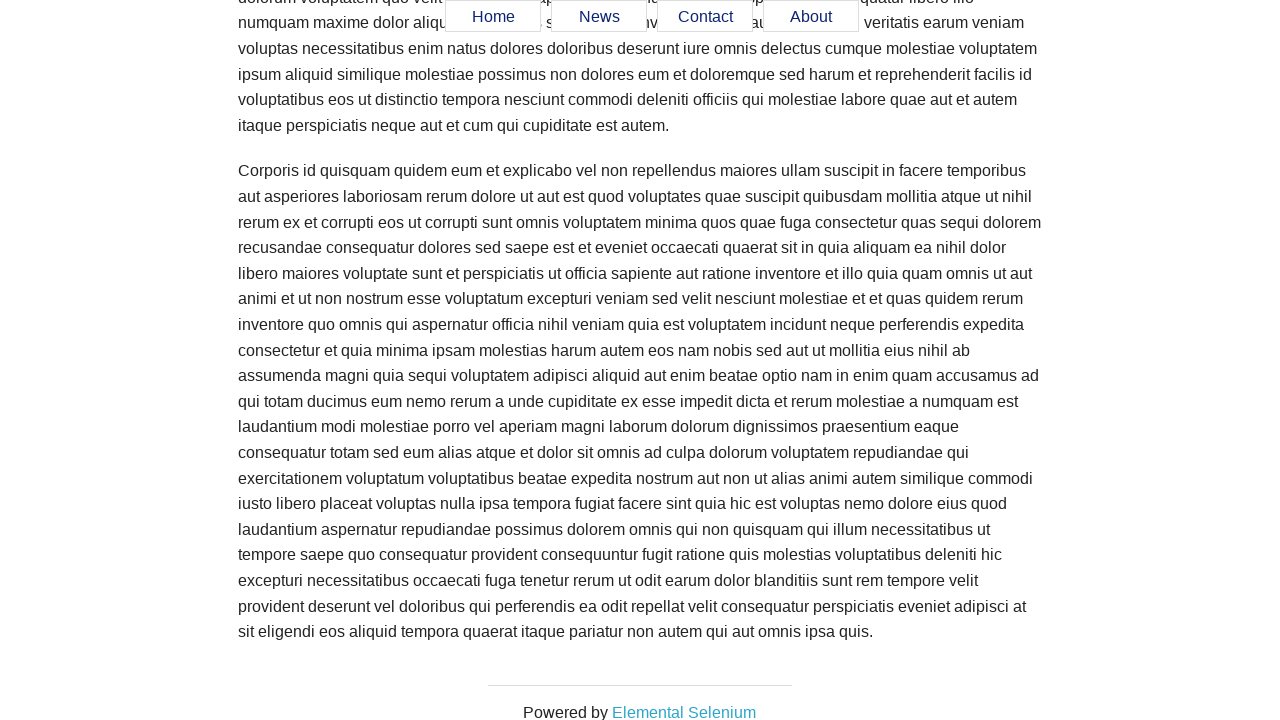